Navigates through pages of game thumbnails and verifies that all images have consistent dimensions

Starting URL: http://ru.y8.com/tags/Addition

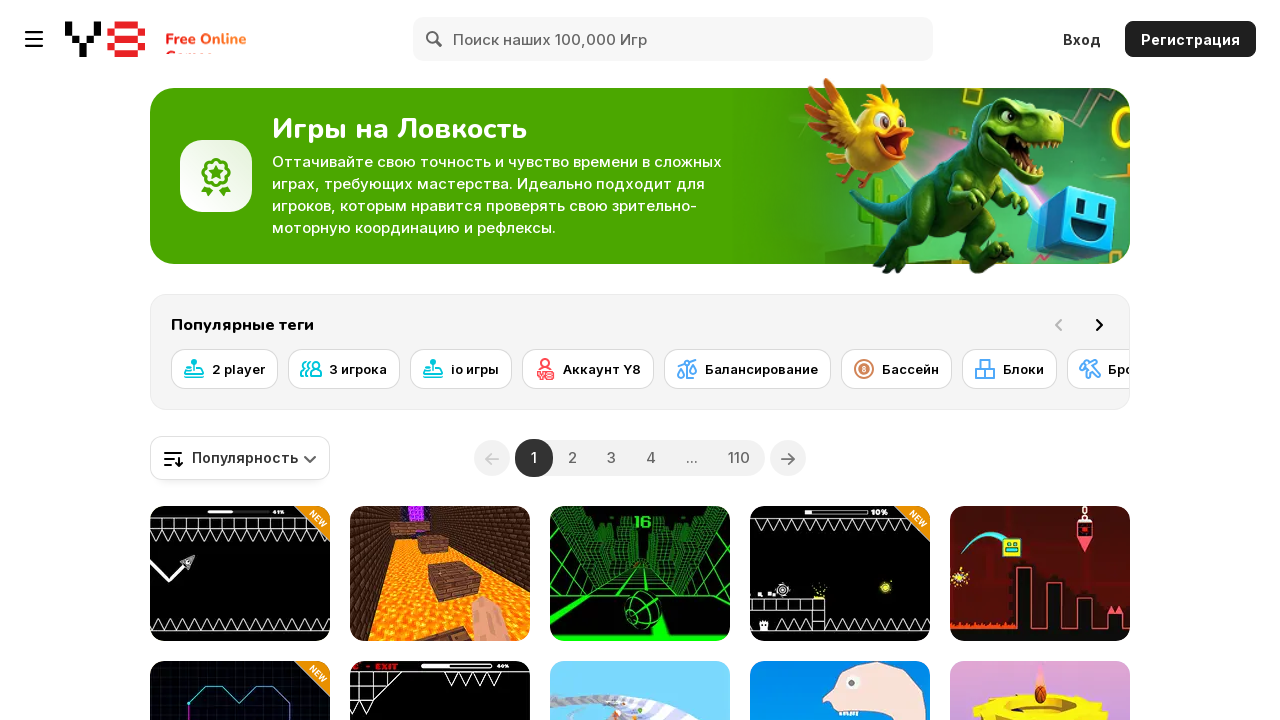

Retrieved initial set of game thumbnail images from items container
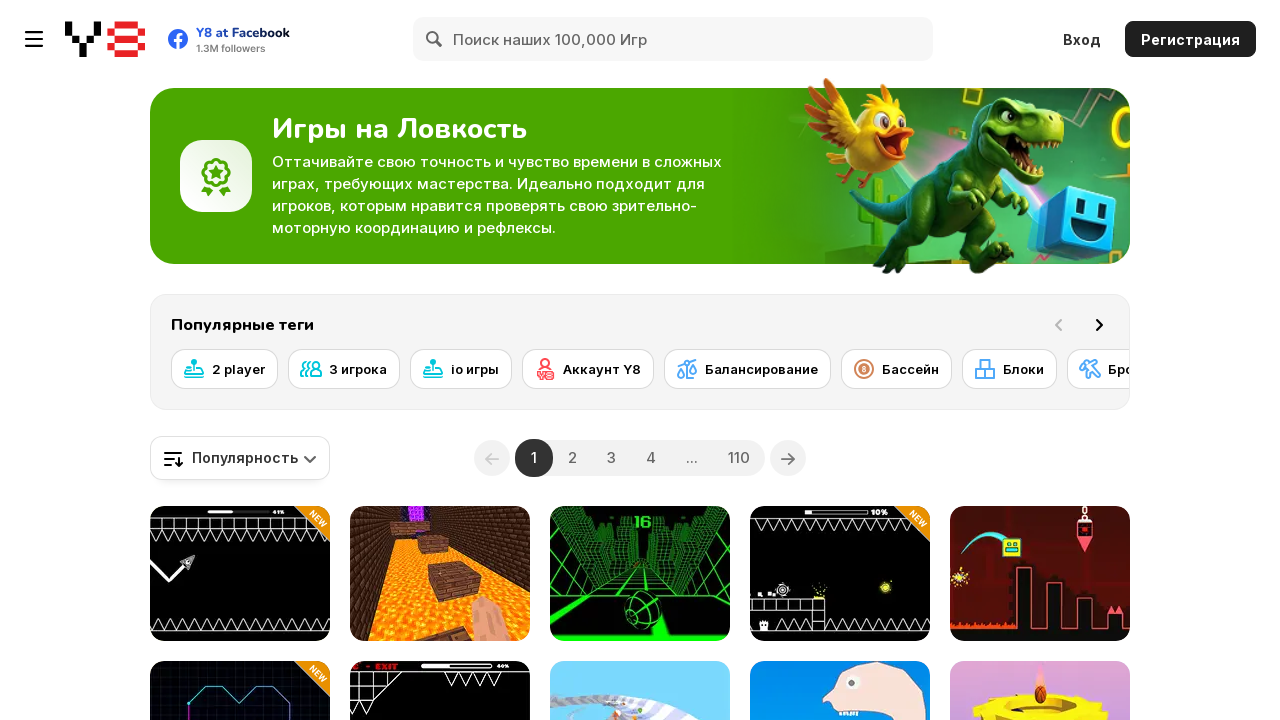

Located next page button
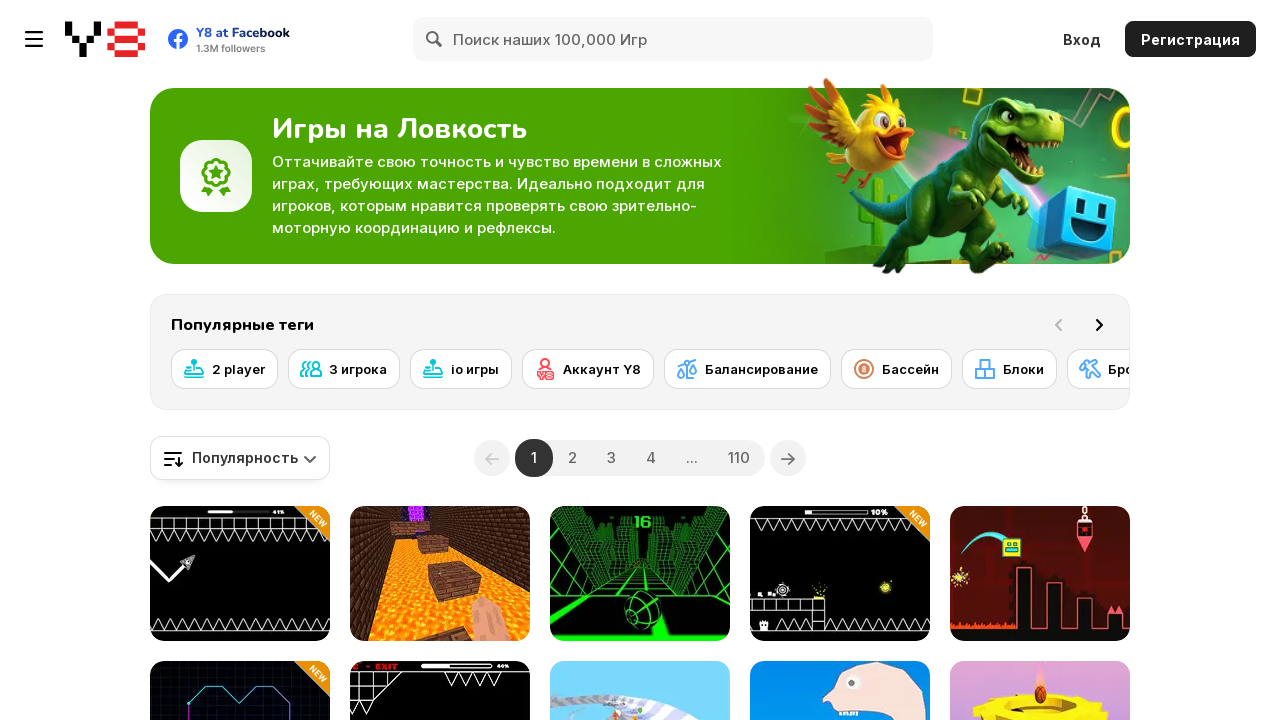

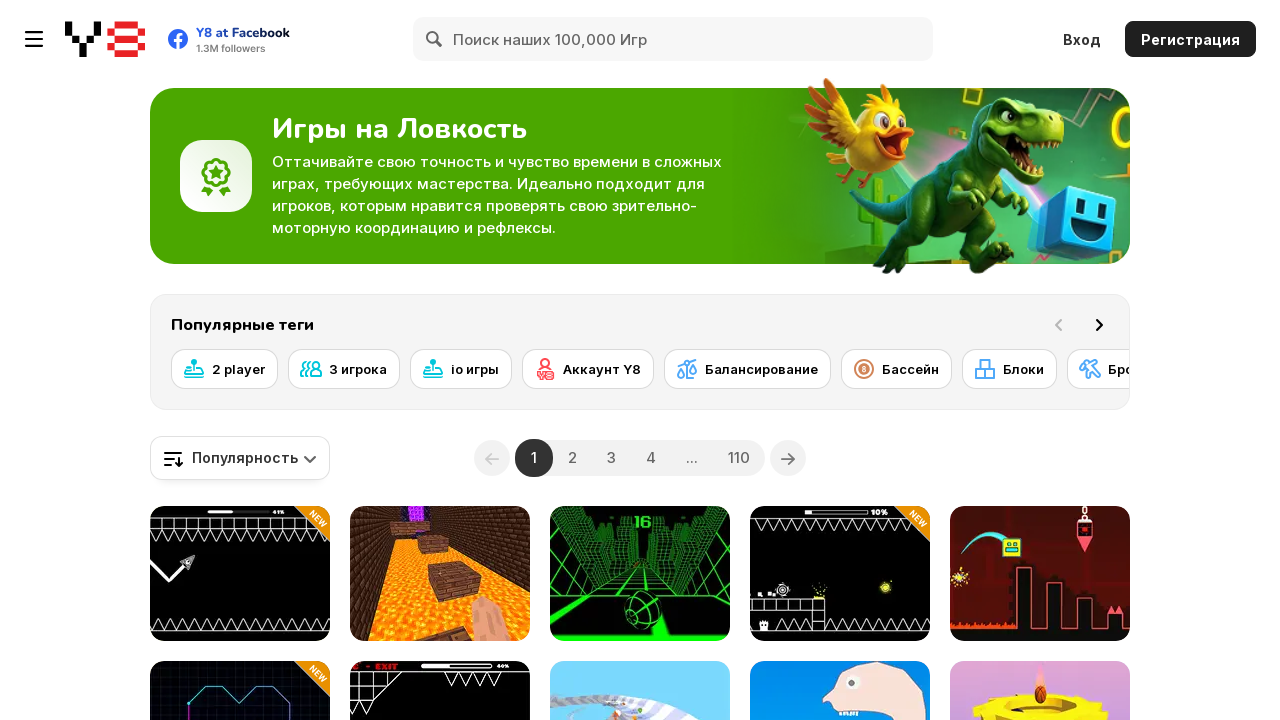